Tests double-click functionality on a button element on the omayo blogspot test page, which is a popular QA practice website.

Starting URL: http://omayo.blogspot.com/

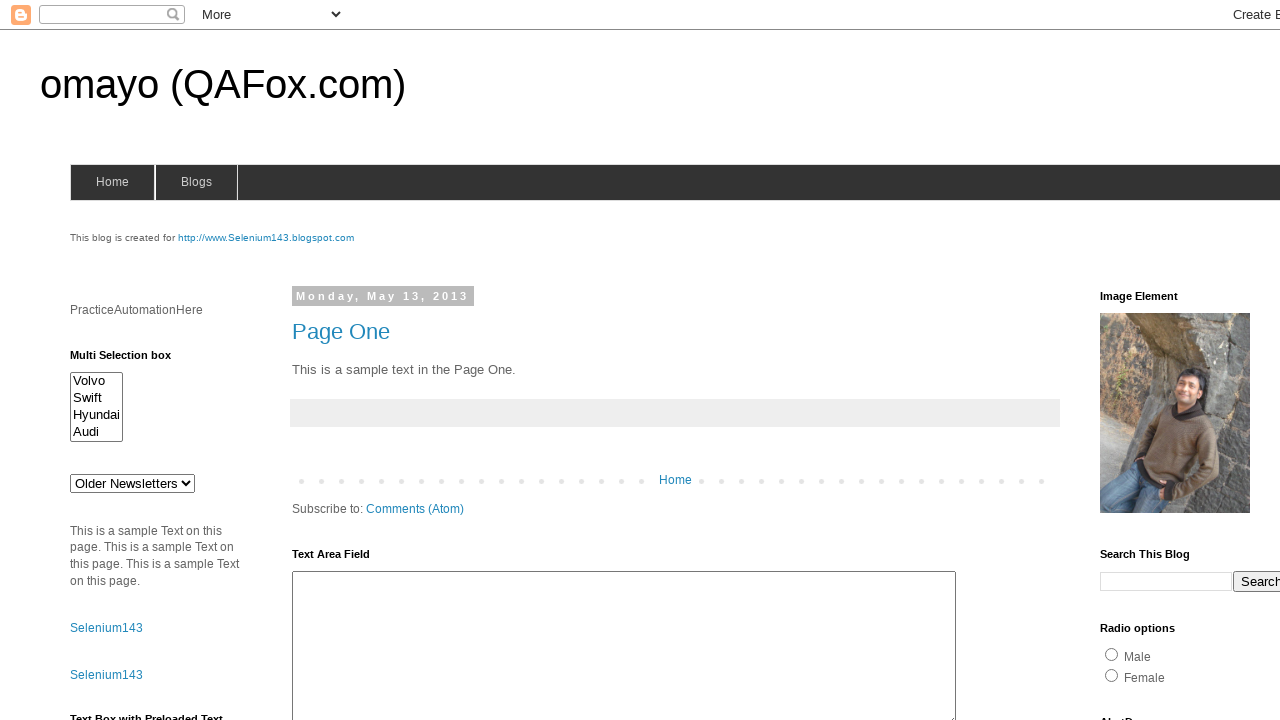

Navigated to omayo.blogspot.com
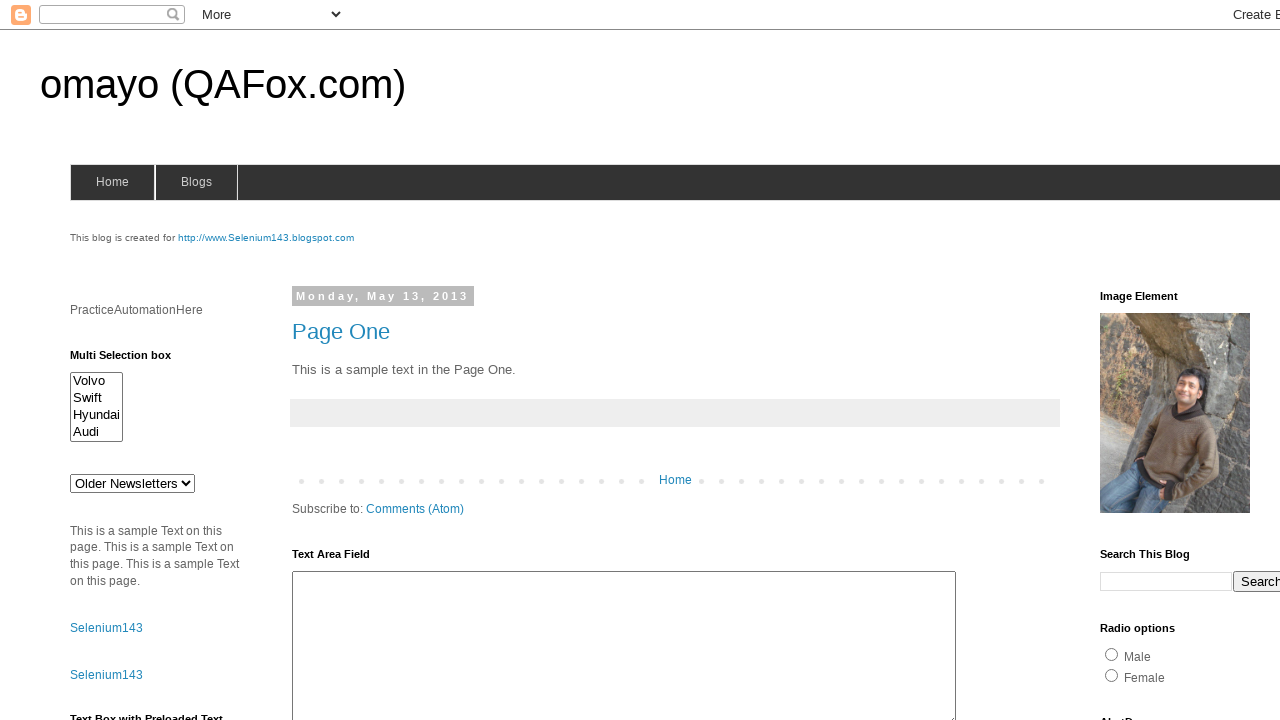

Located button element with id HTML46
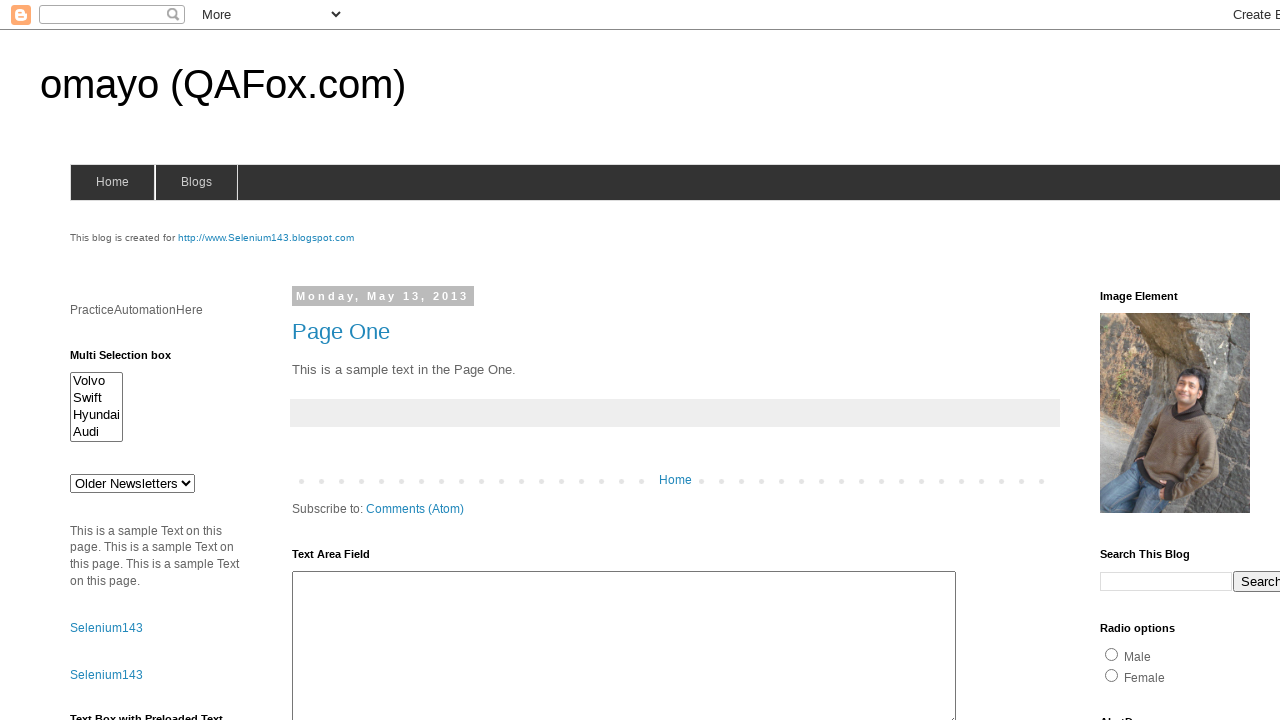

Double-clicked the button element at (129, 365) on xpath=//*[@id='HTML46']/div[1]/button
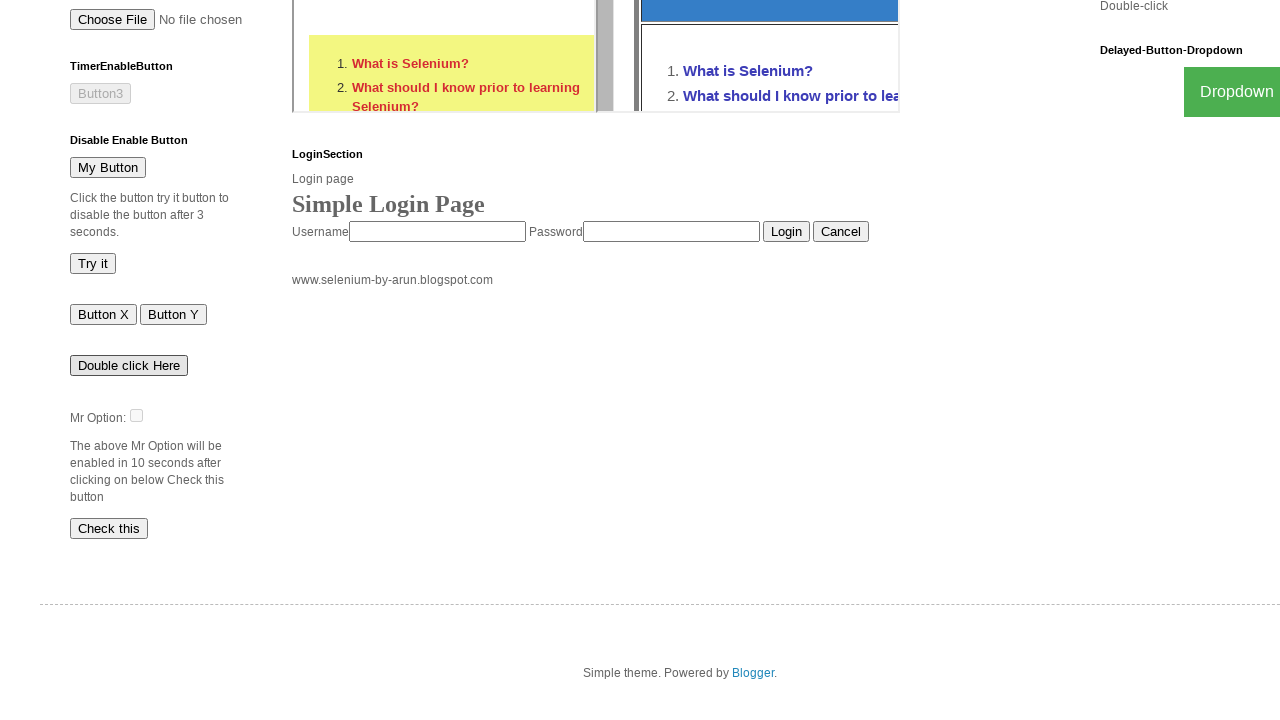

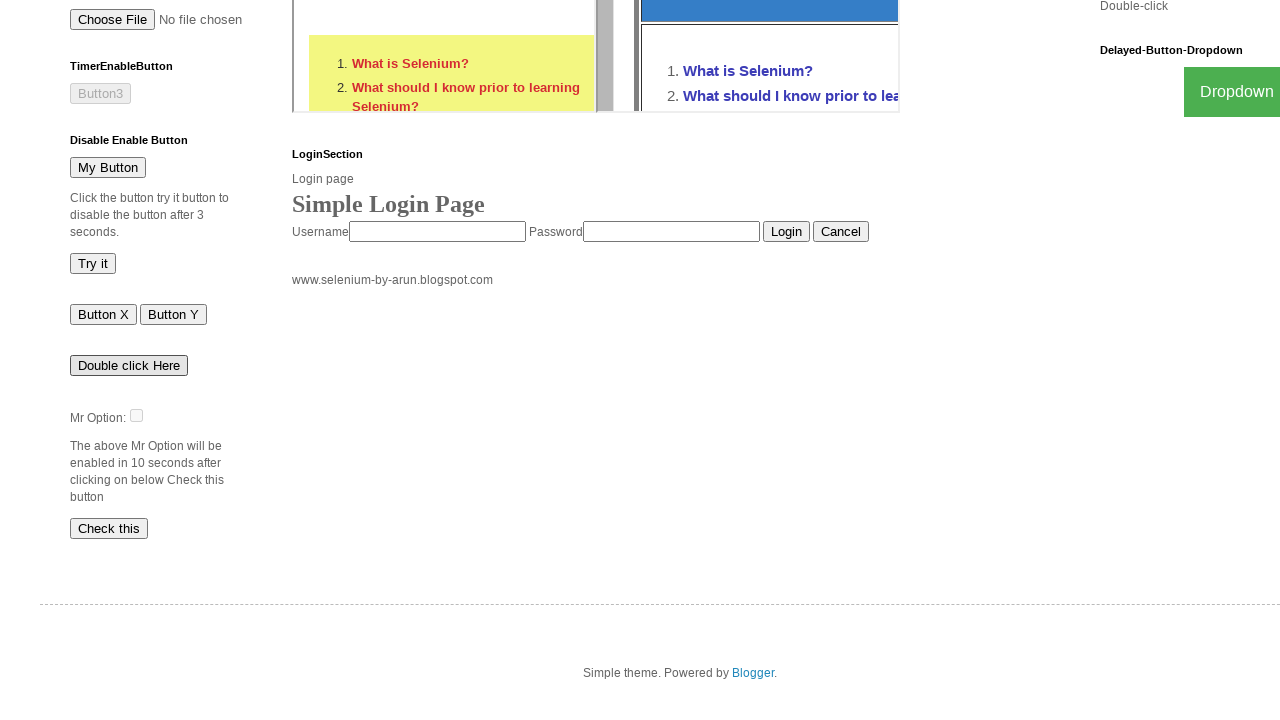